Tests a registration form by filling in first name, last name, and email fields, then submitting the form and verifying a success message is displayed.

Starting URL: http://suninjuly.github.io/registration1.html

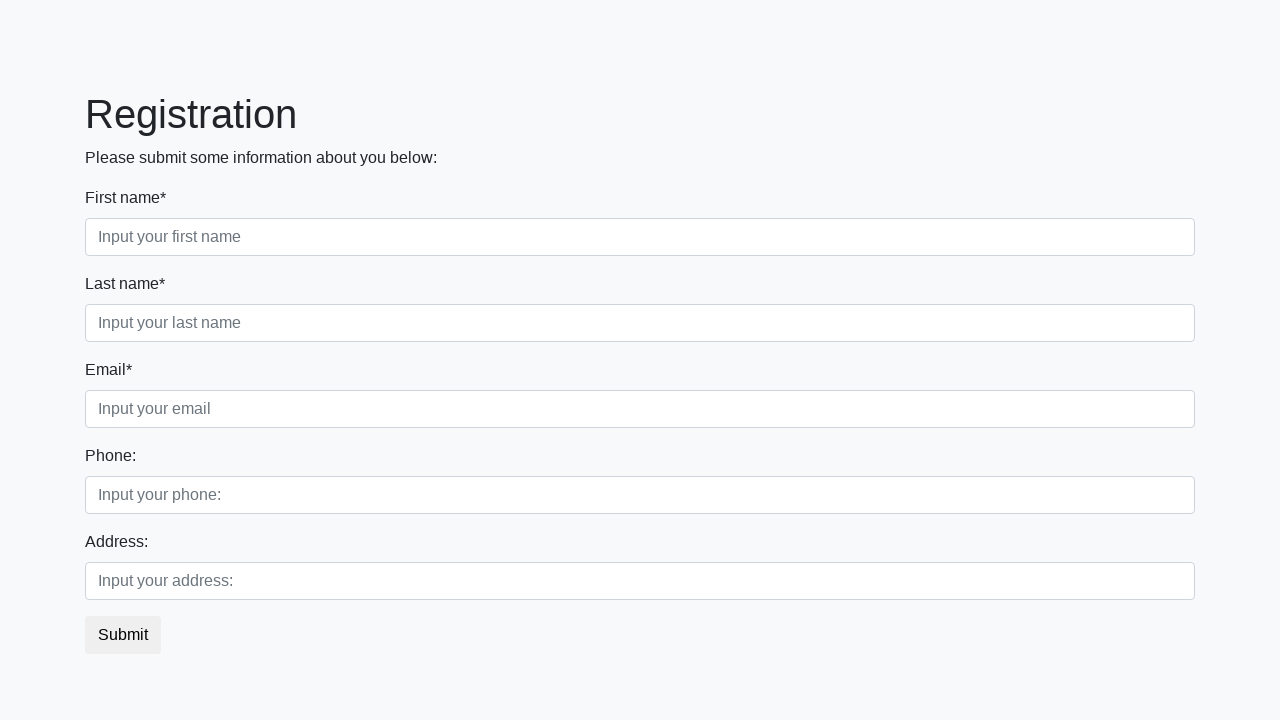

Filled first name field with 'Ivan' on .first_block .first_class input.first
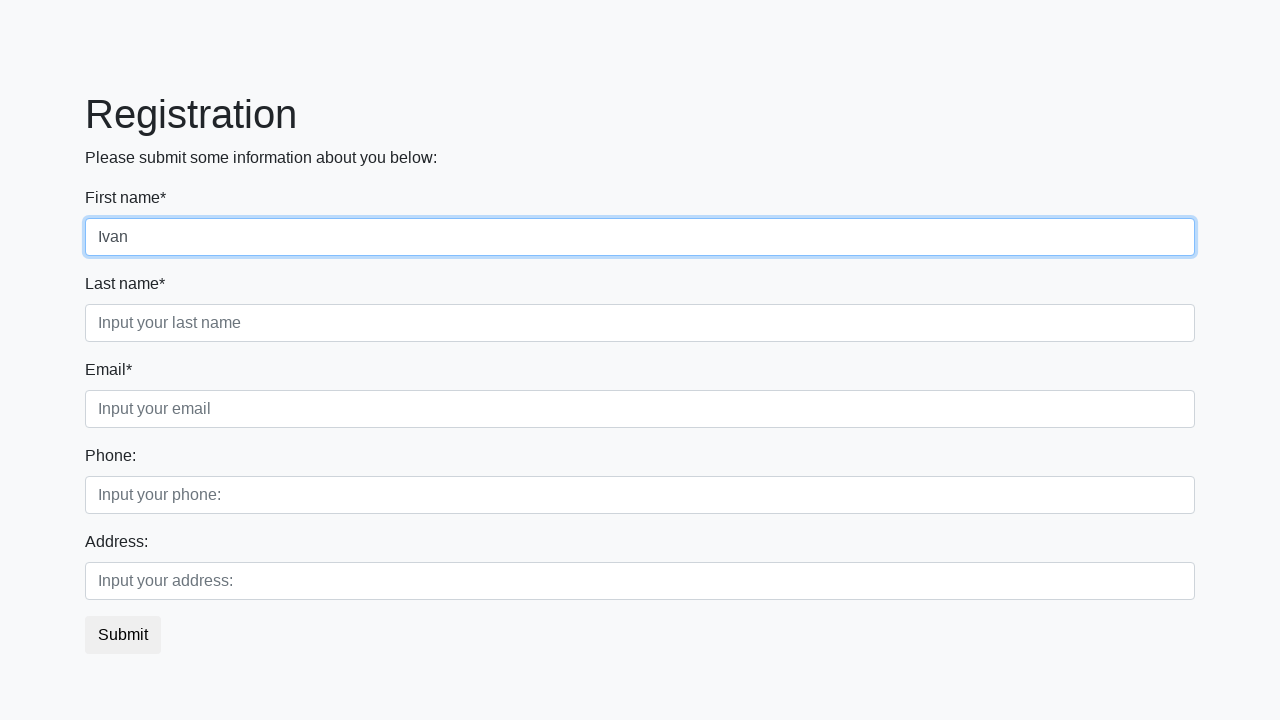

Filled last name field with 'Petrov' on .first_block .second_class input.second
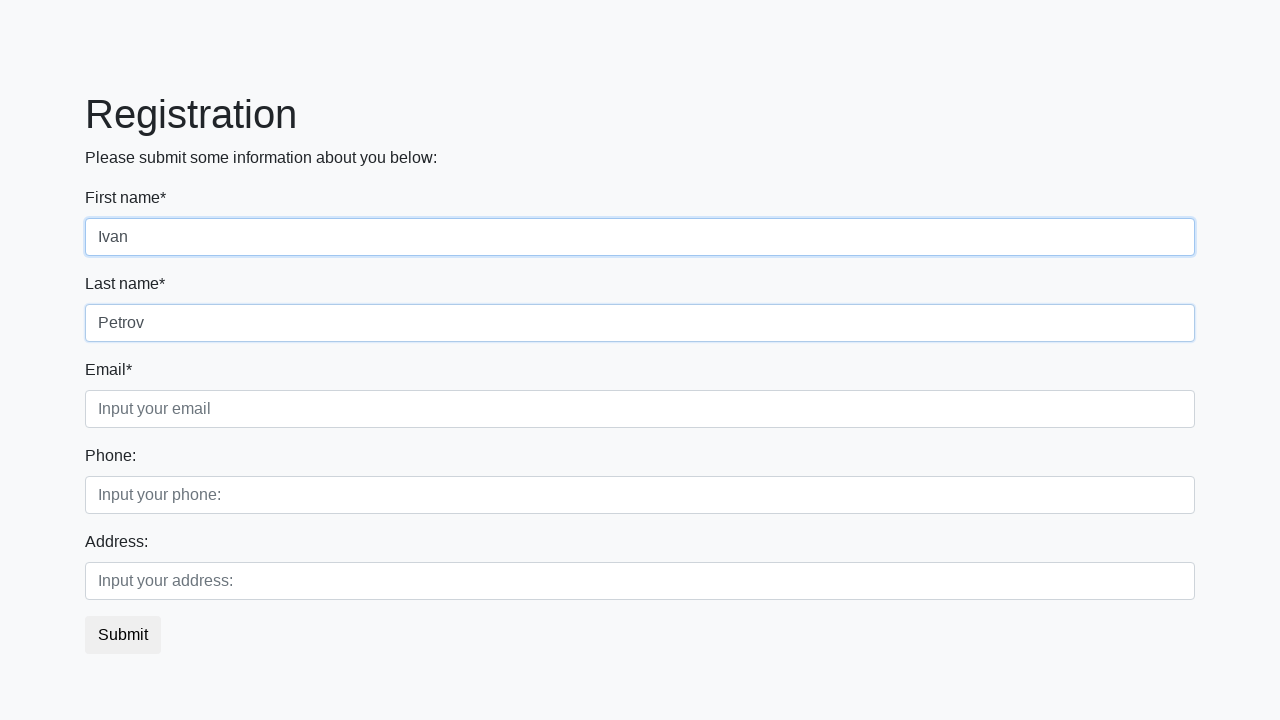

Filled email field with 'pav@mail.ru' on .first_block .third_class input.third
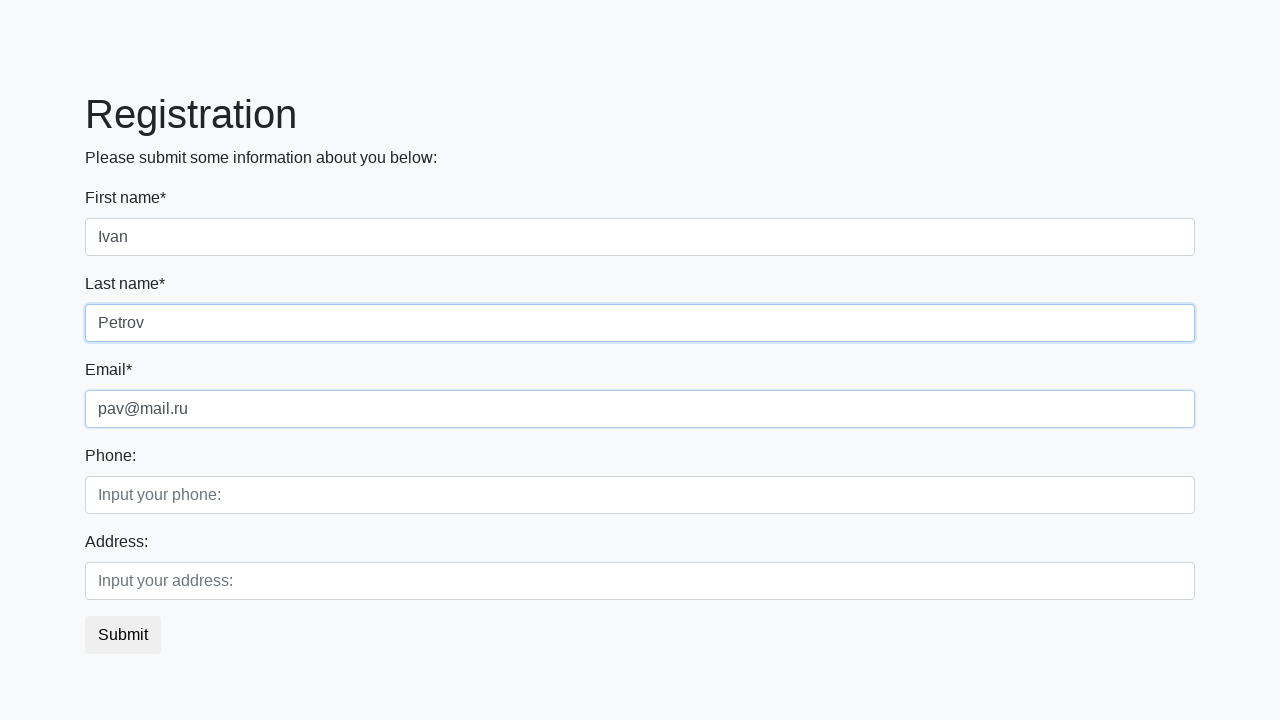

Clicked submit button to register at (123, 635) on button.btn
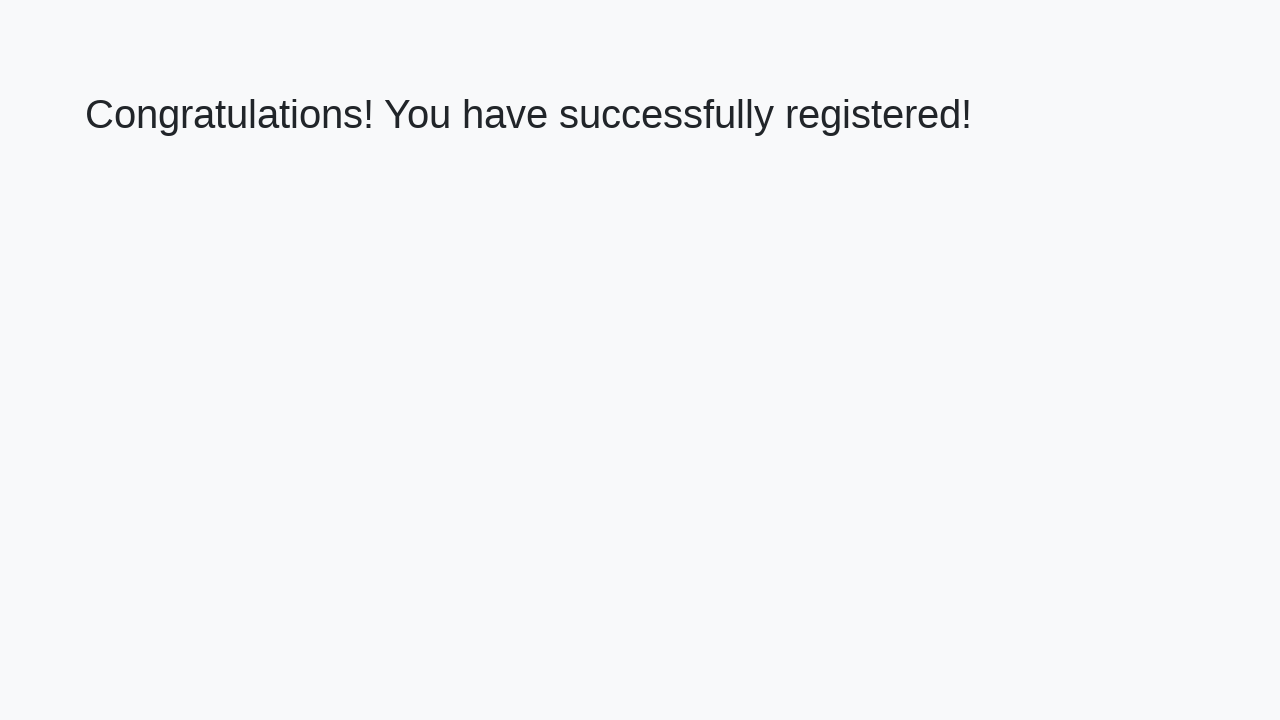

Success message element loaded
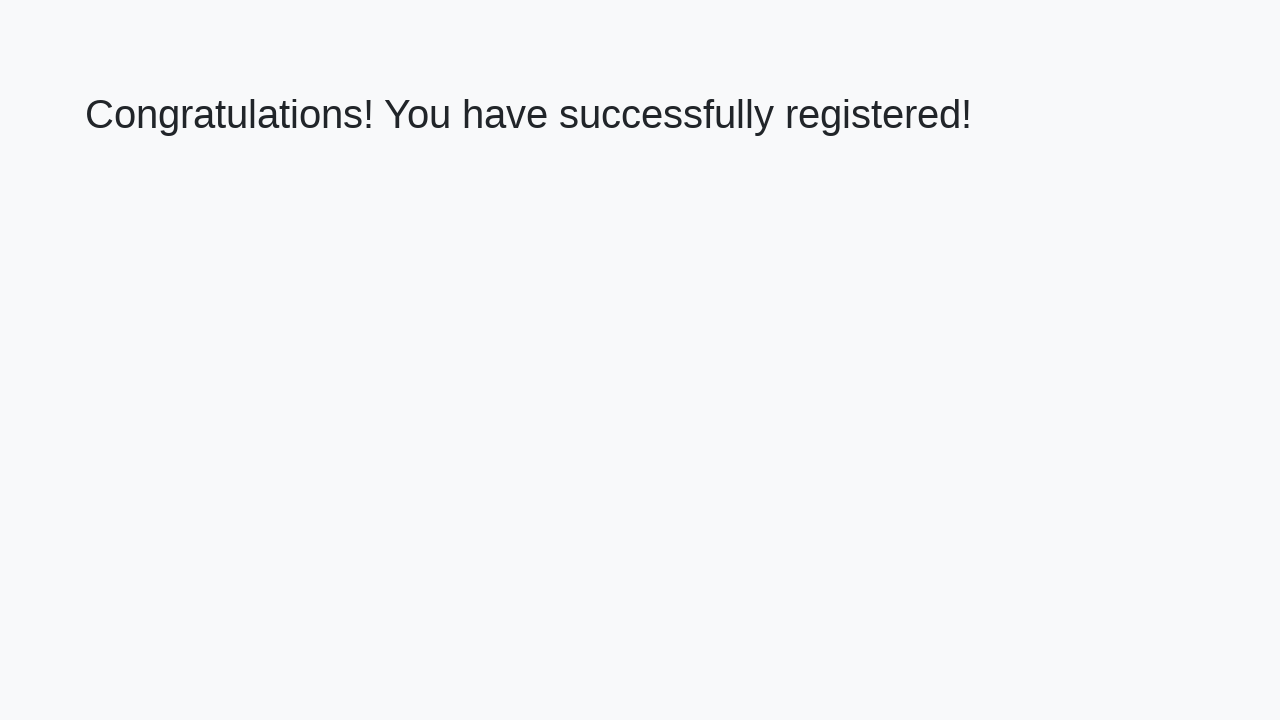

Retrieved success message text
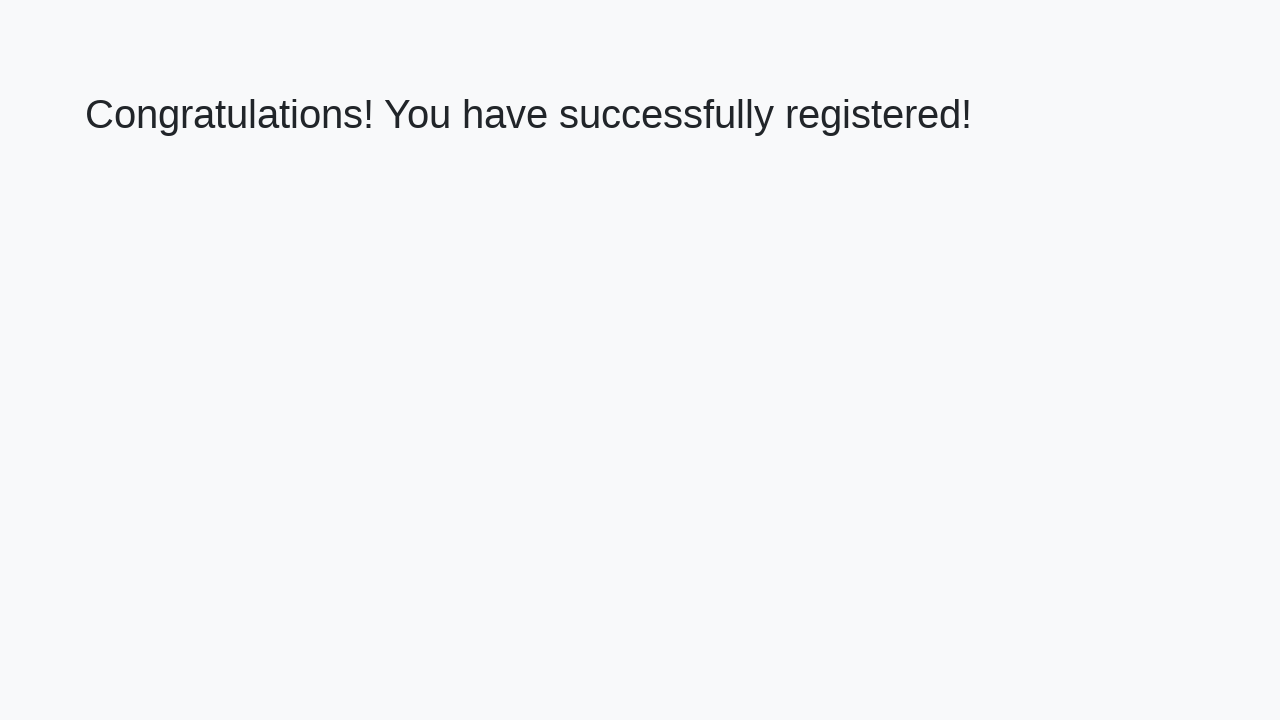

Verified success message: 'Congratulations! You have successfully registered!'
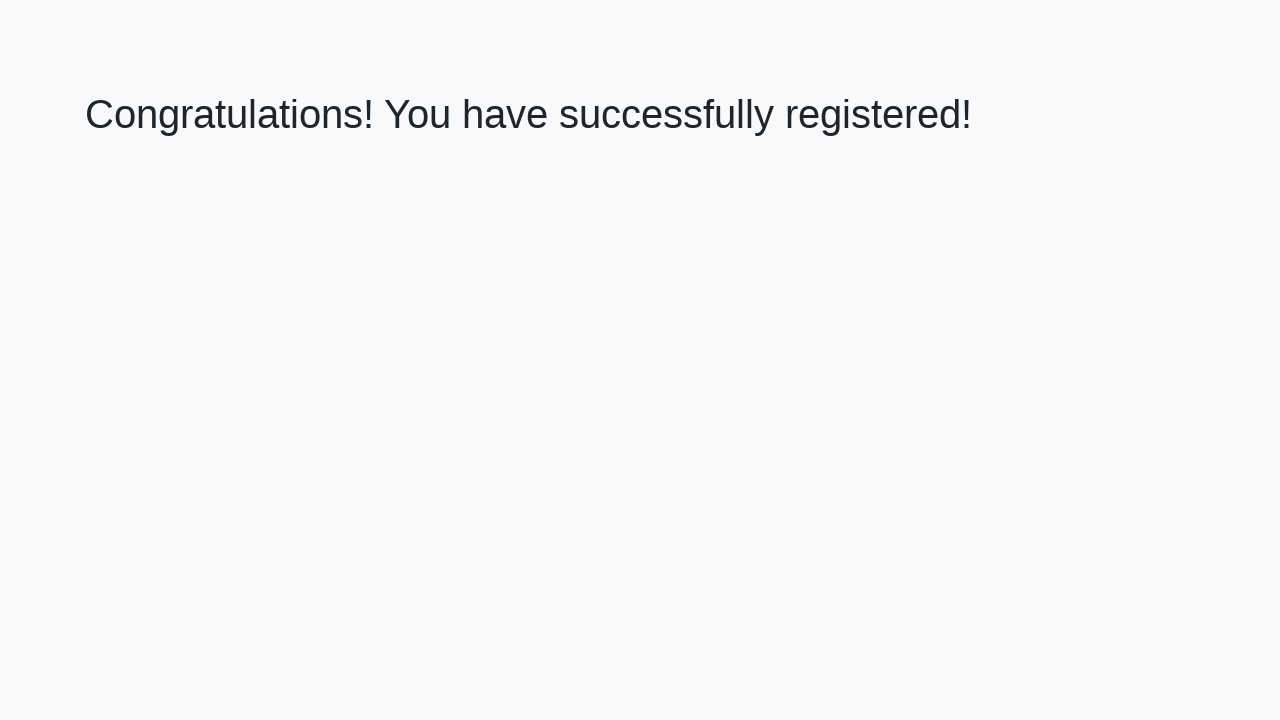

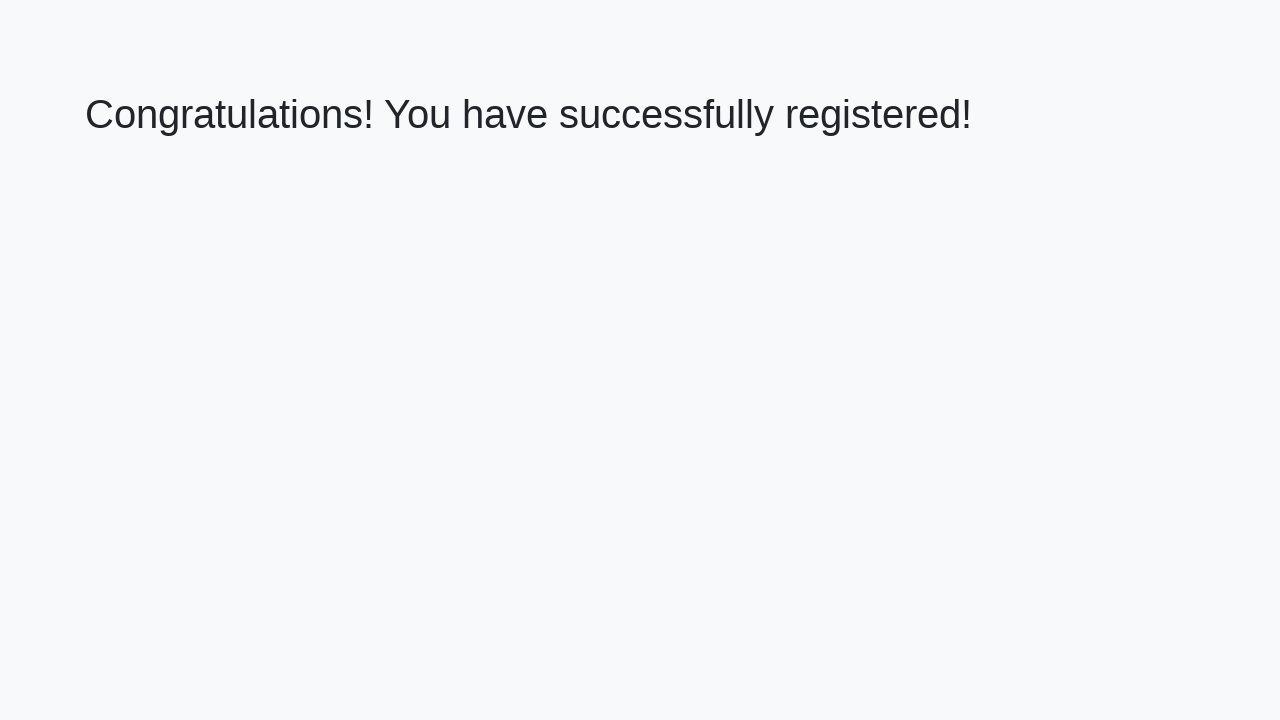